Tests that entering a number too big (above 100) displays the correct error message "Number is too big"

Starting URL: https://kristinek.github.io/site/tasks/enter_a_number

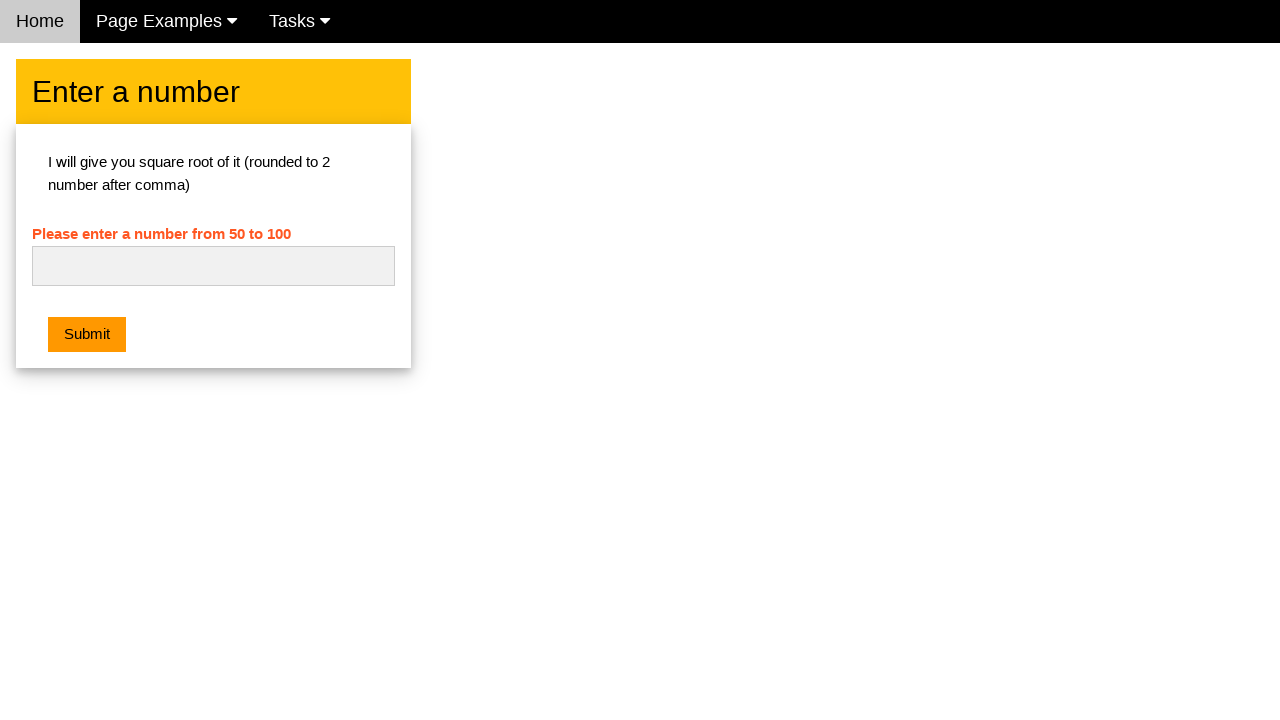

Filled number input field with '110' on #numb
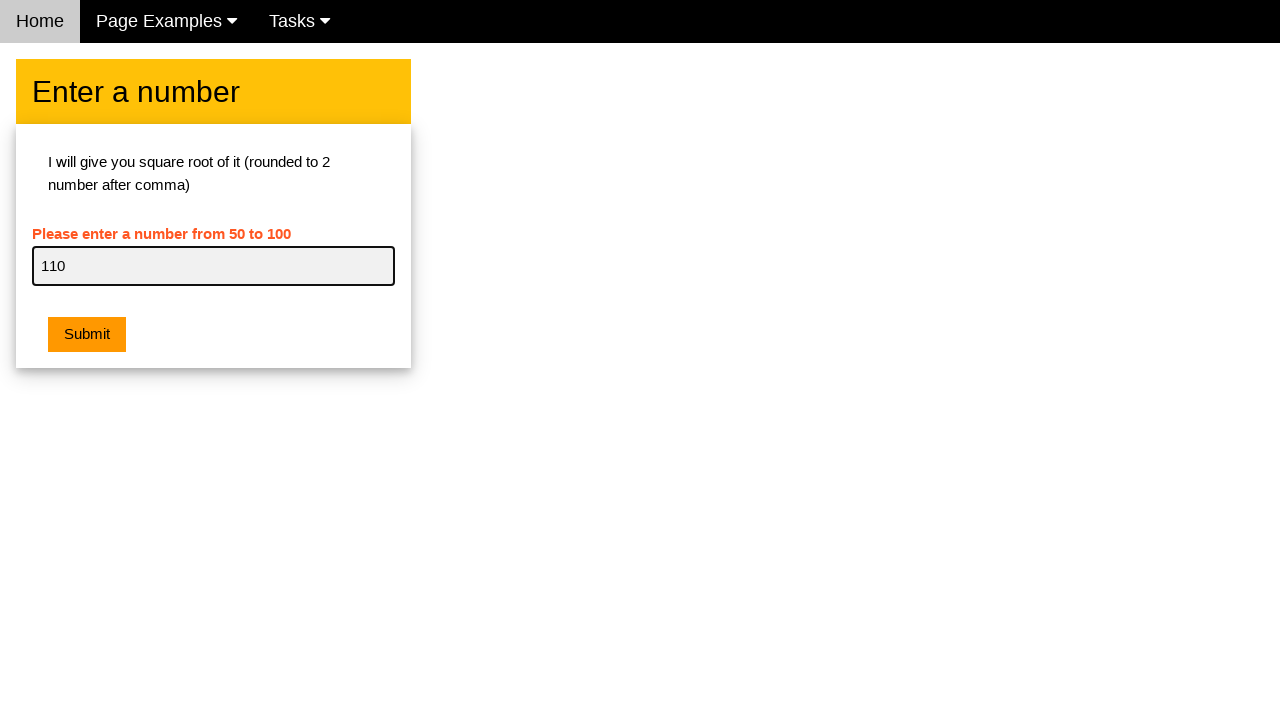

Clicked Submit button at (87, 335) on xpath=//button[text()='Submit']
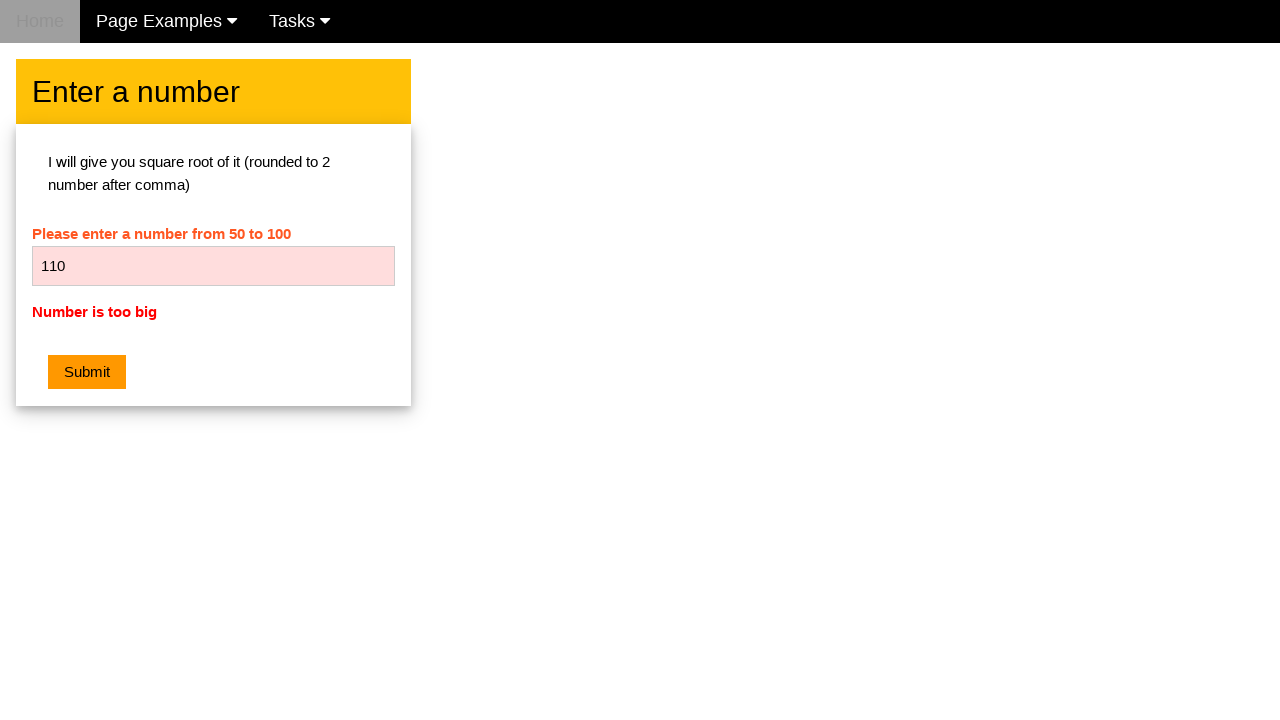

Located error message element
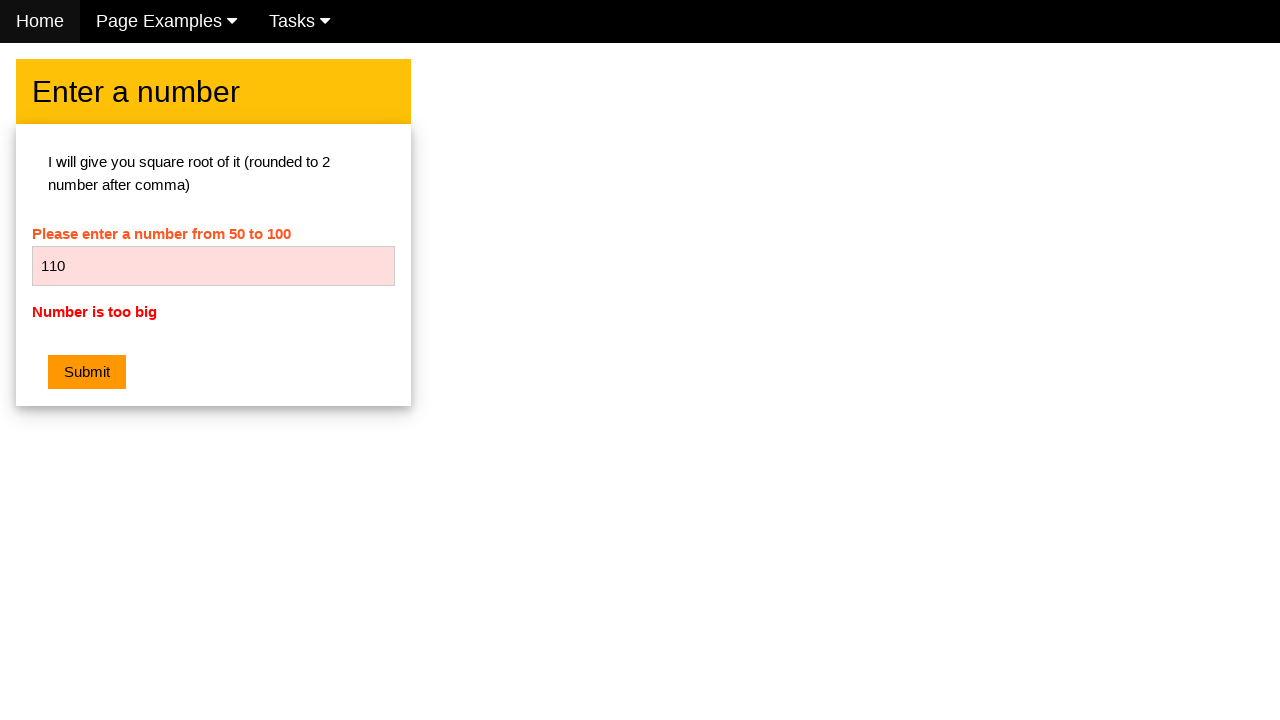

Verified error message displays 'Number is too big'
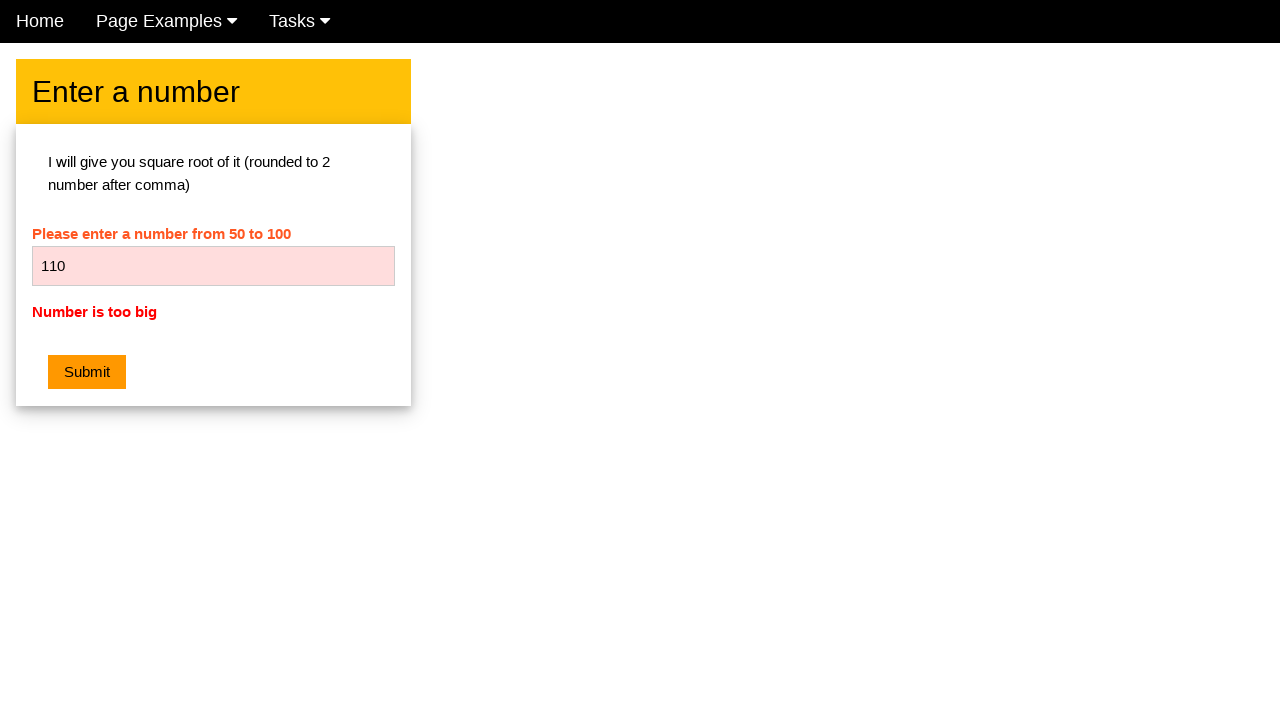

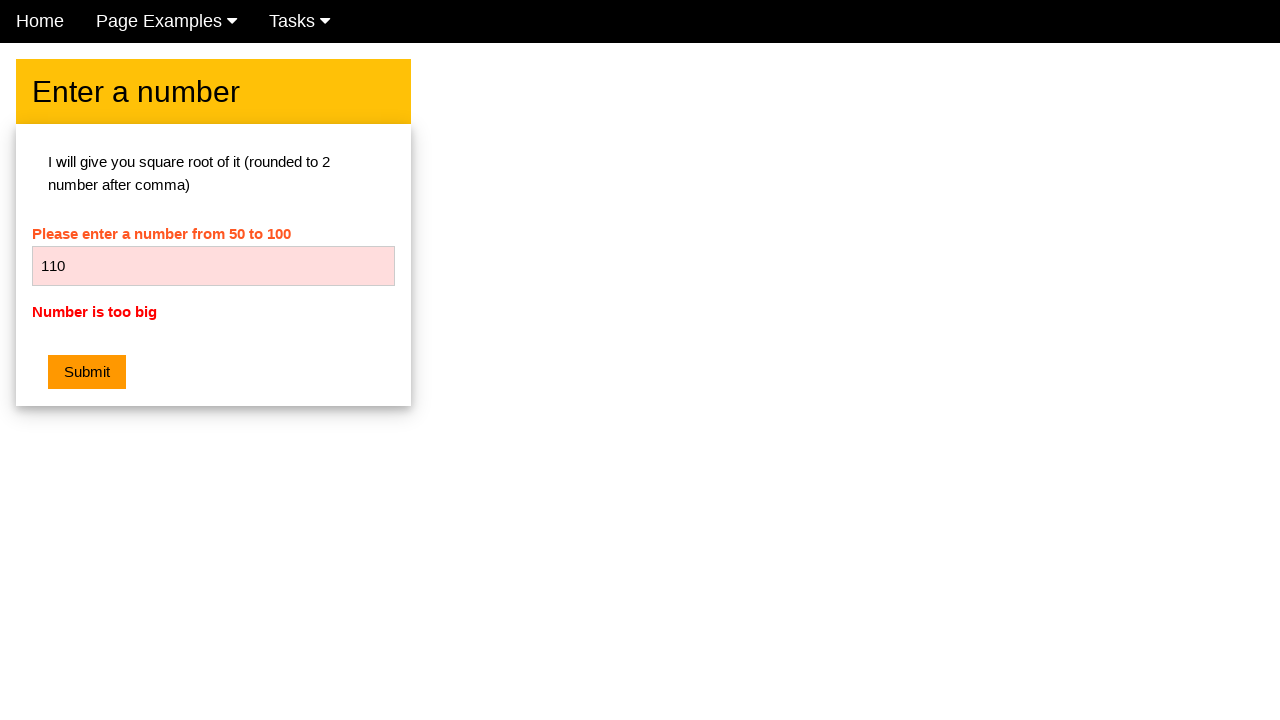